Tests navigation to a basic test page by clicking a link and then filling a first name input field with a value using JavaScript execution.

Starting URL: https://testeroprogramowania.github.io/selenium

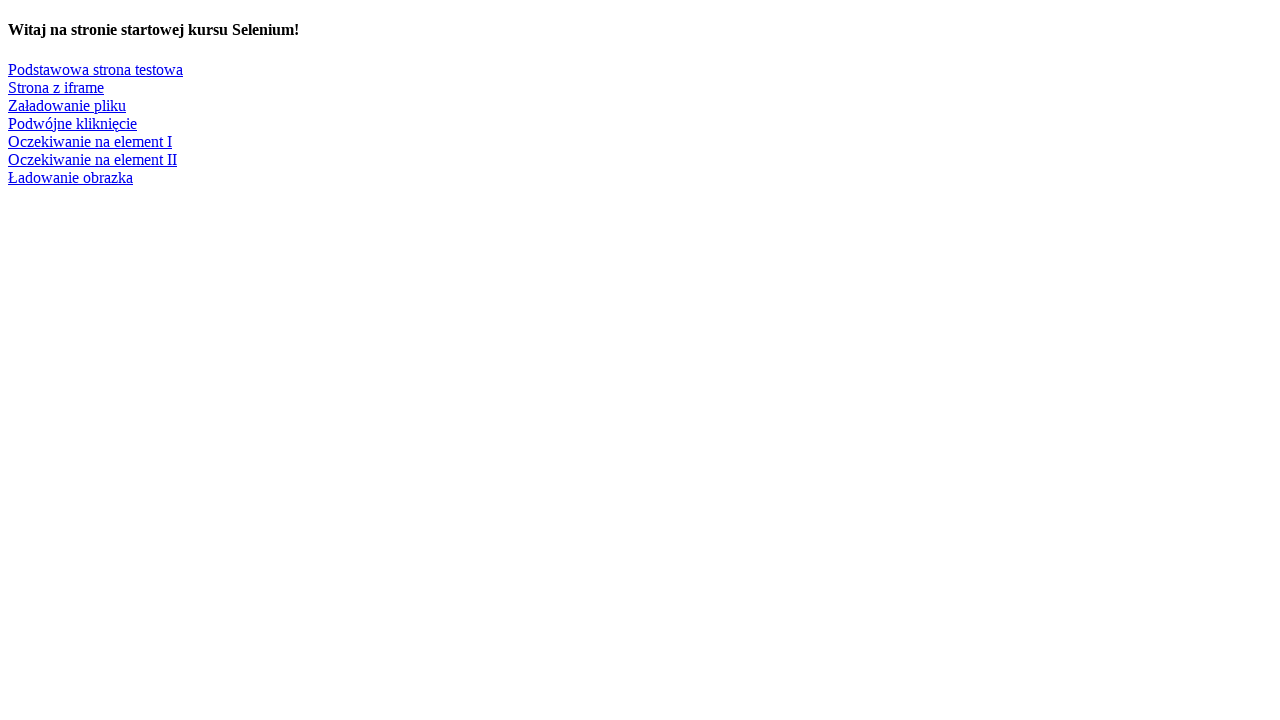

Clicked link to basic test page at (96, 69) on text=Podstawowa strona testowa
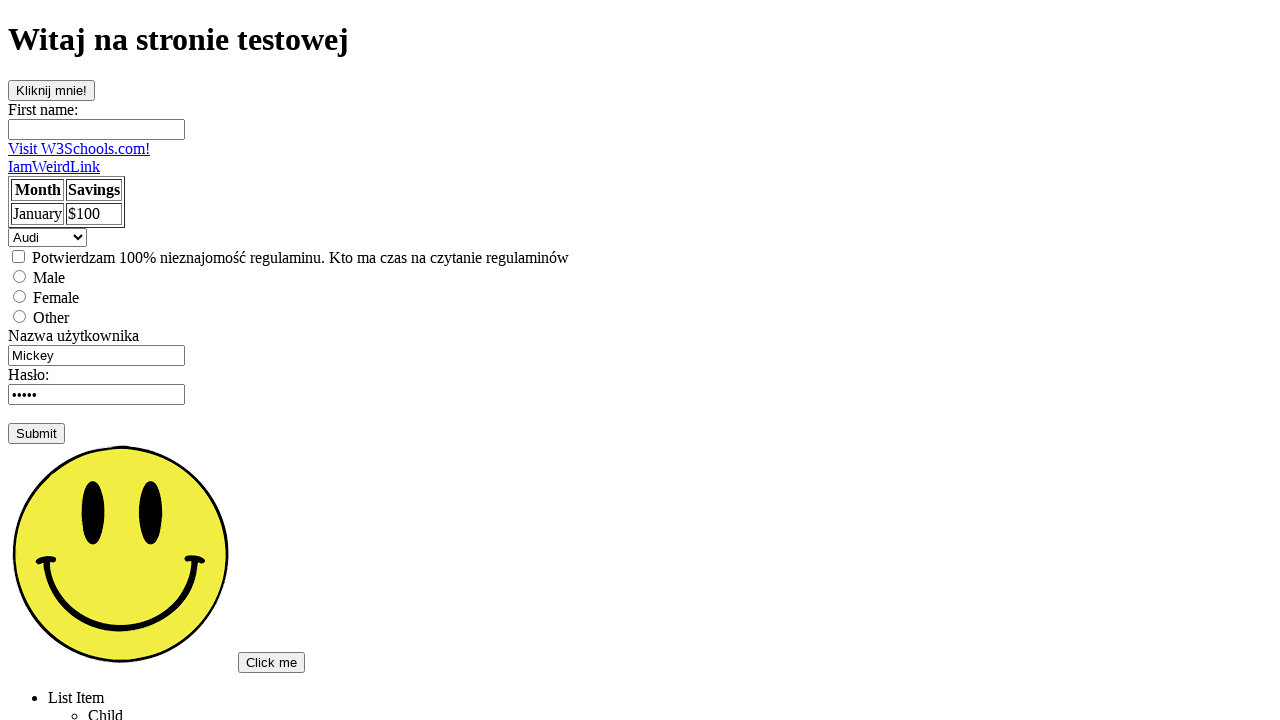

Page loaded (domcontentloaded)
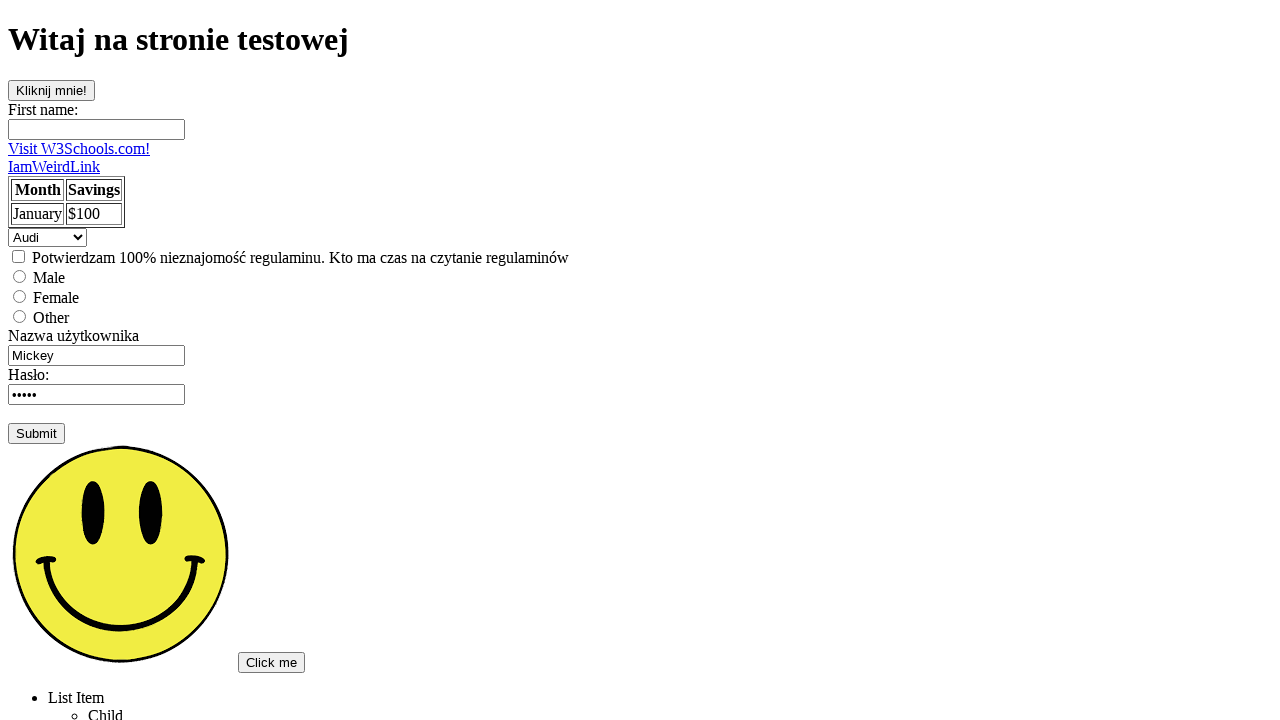

Filled first name input field with 'ZooL' using JavaScript execution on input[name='fname']
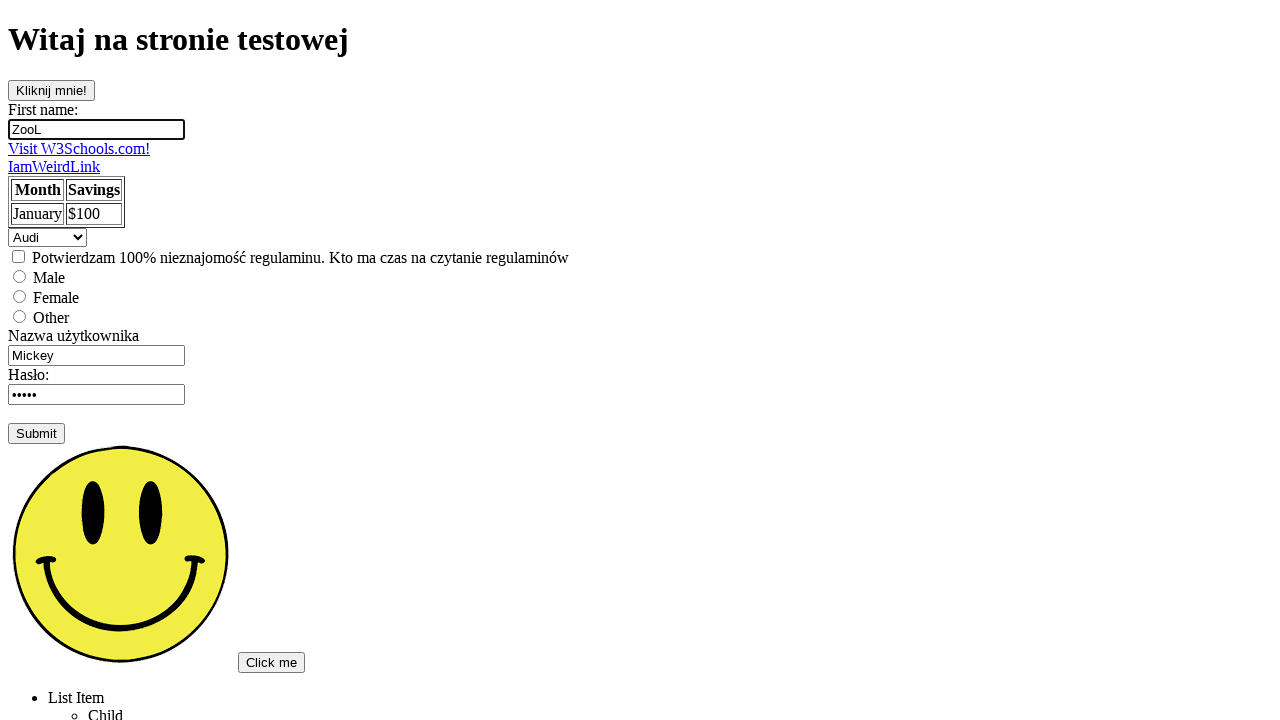

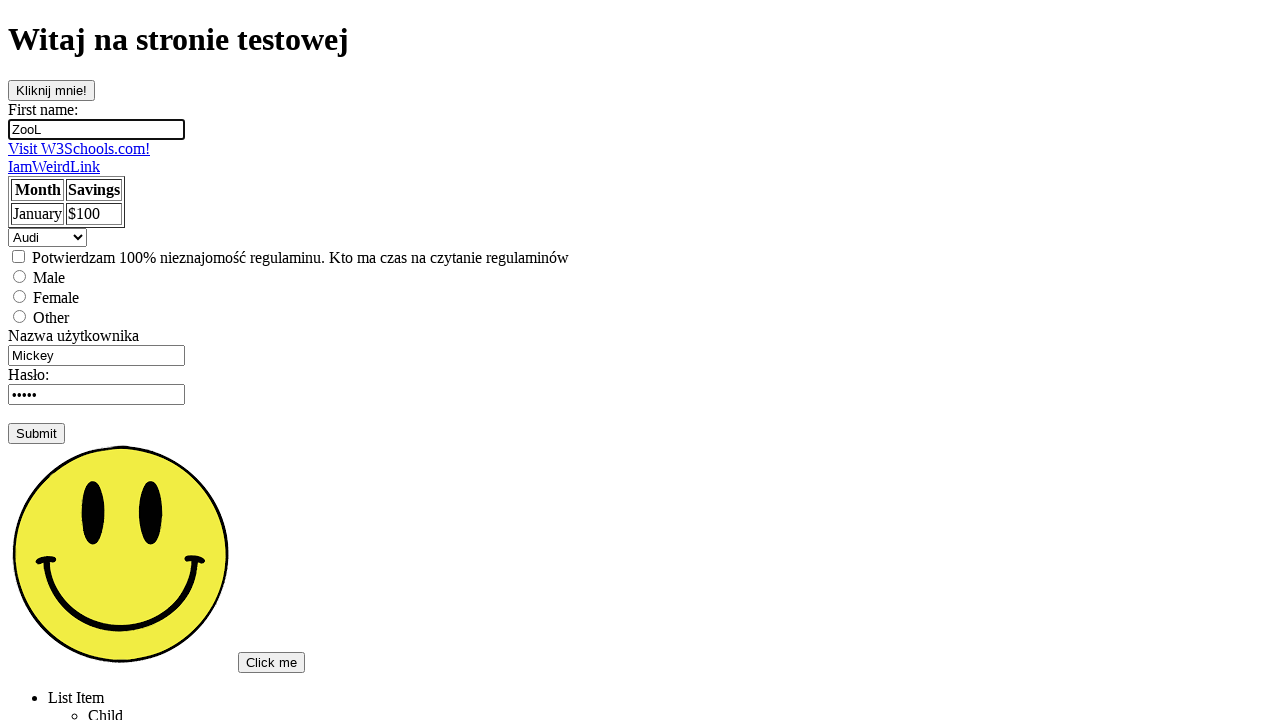